Tests form filling functionality by entering name, email, phone, and address into a contact form

Starting URL: https://testautomationpractice.blogspot.com/

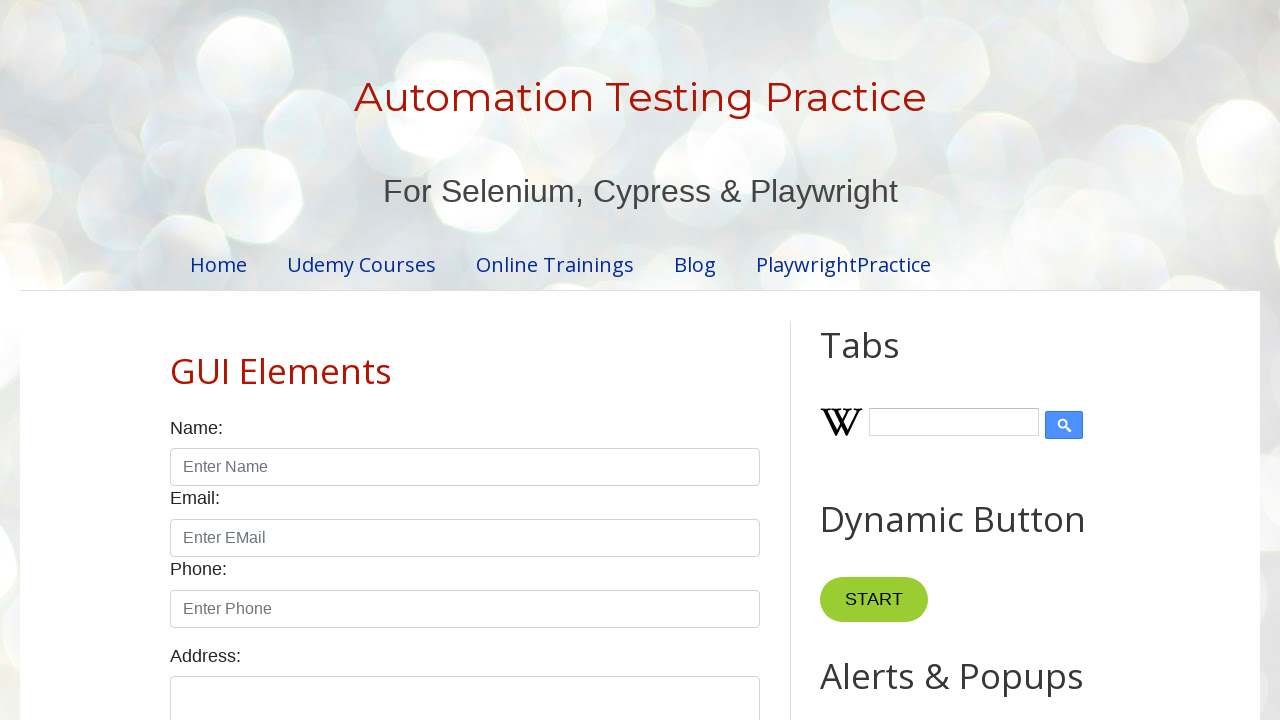

Filled name field with 'John Smith' on #name
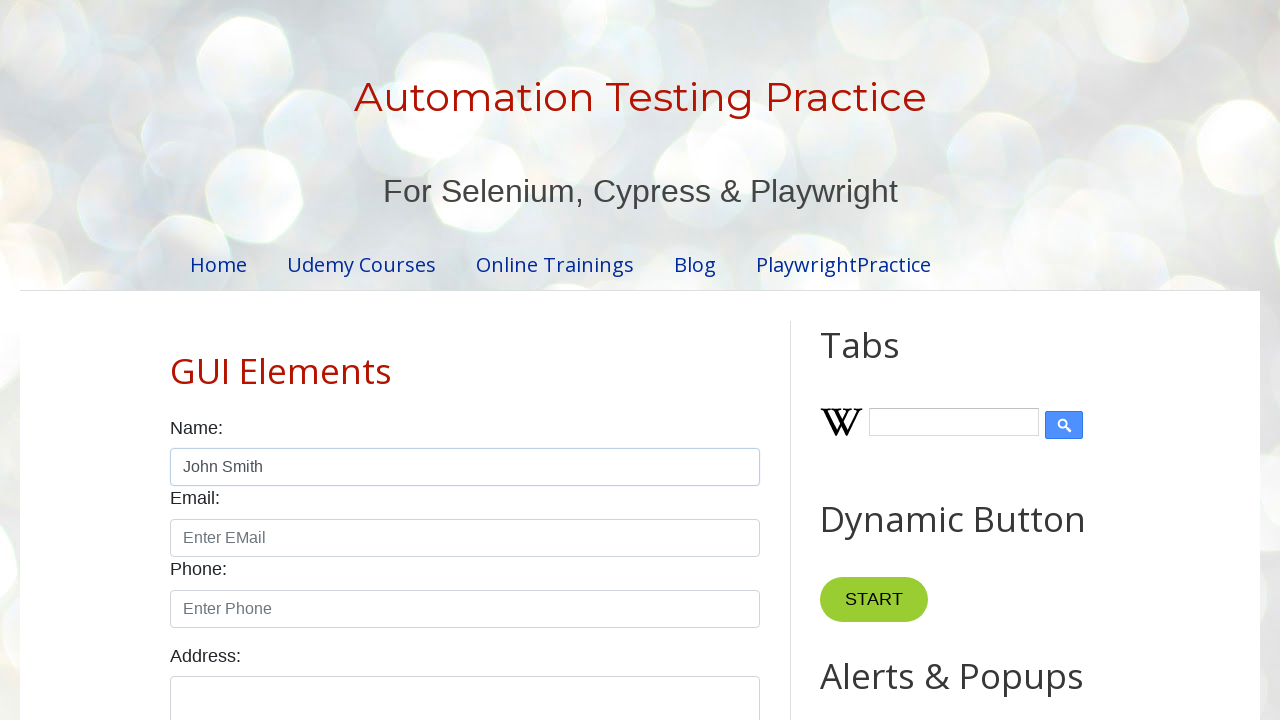

Filled email field with 'johnsmith@example.com' on #email
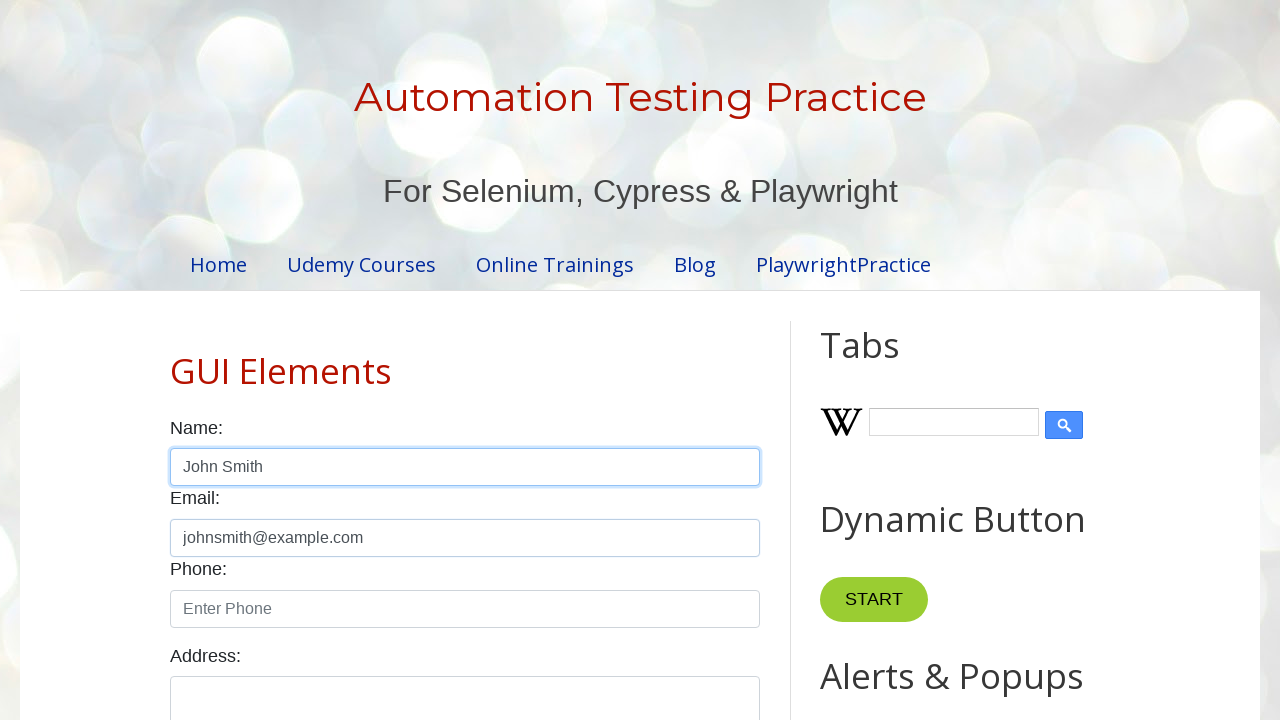

Filled phone field with '5551234567' on #phone
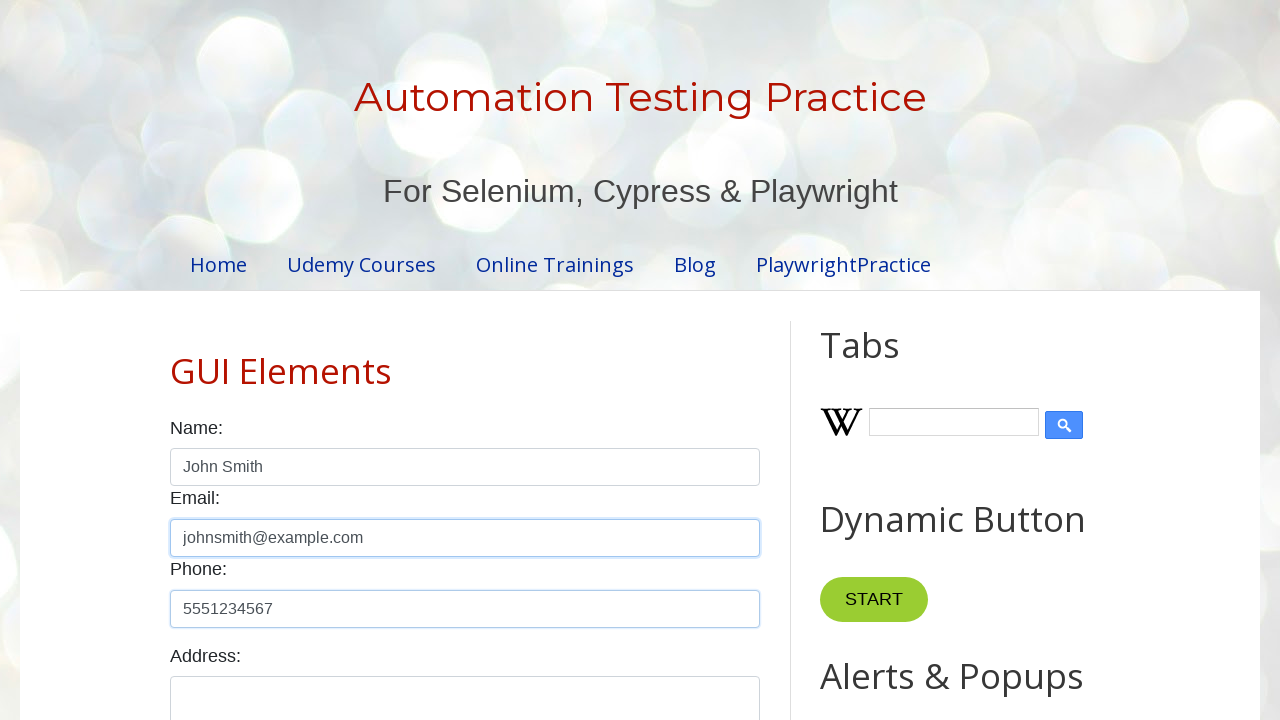

Filled address field with '123 Main Street, Suite 400, New York, NY 10001' on textarea#textarea
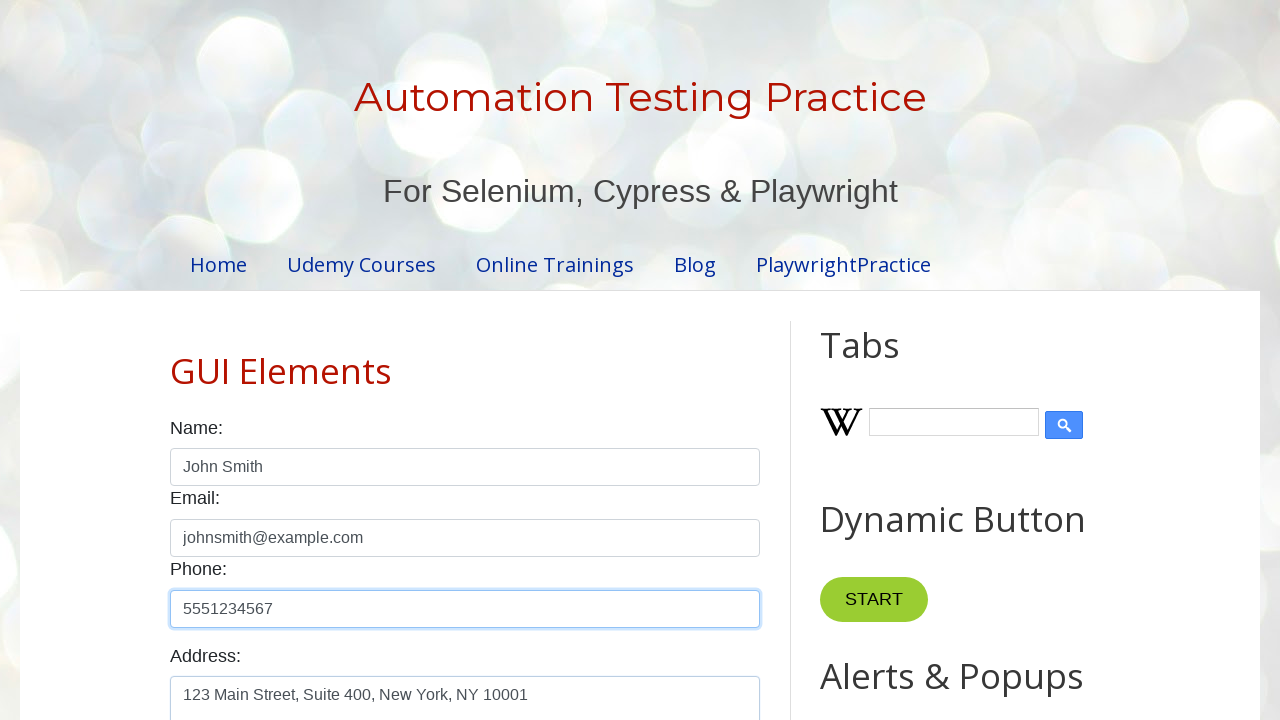

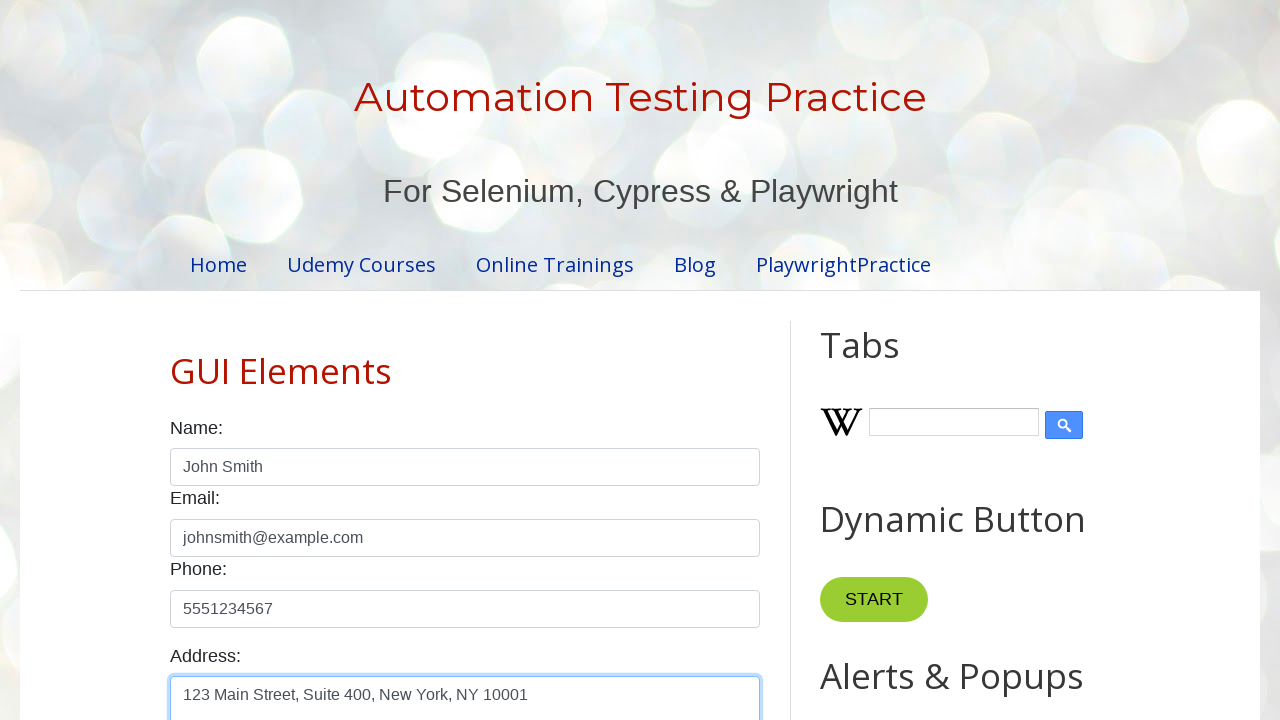